Tests the autocomplete/auto-suggestion functionality by typing a partial country name, waiting for suggestions to appear, and clicking on a specific suggestion from the dropdown list.

Starting URL: https://rahulshettyacademy.com/AutomationPractice/

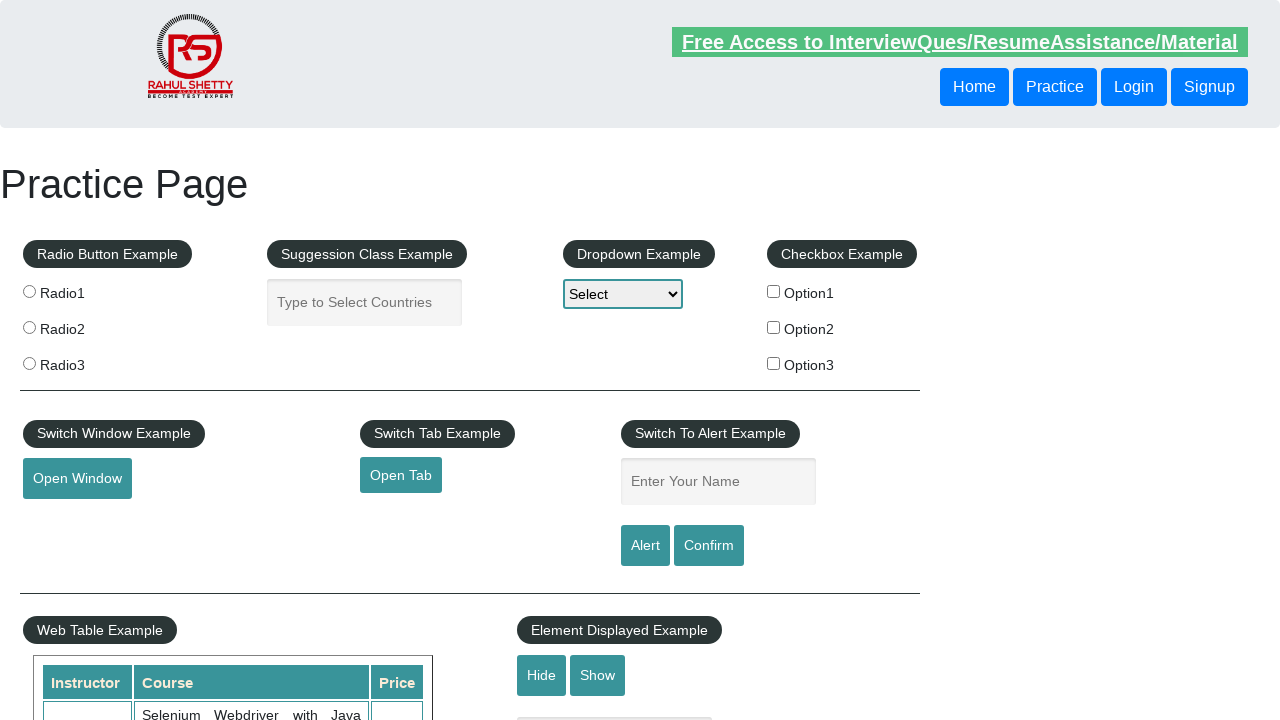

Typed 'South' in autocomplete field to trigger suggestions on #autocomplete
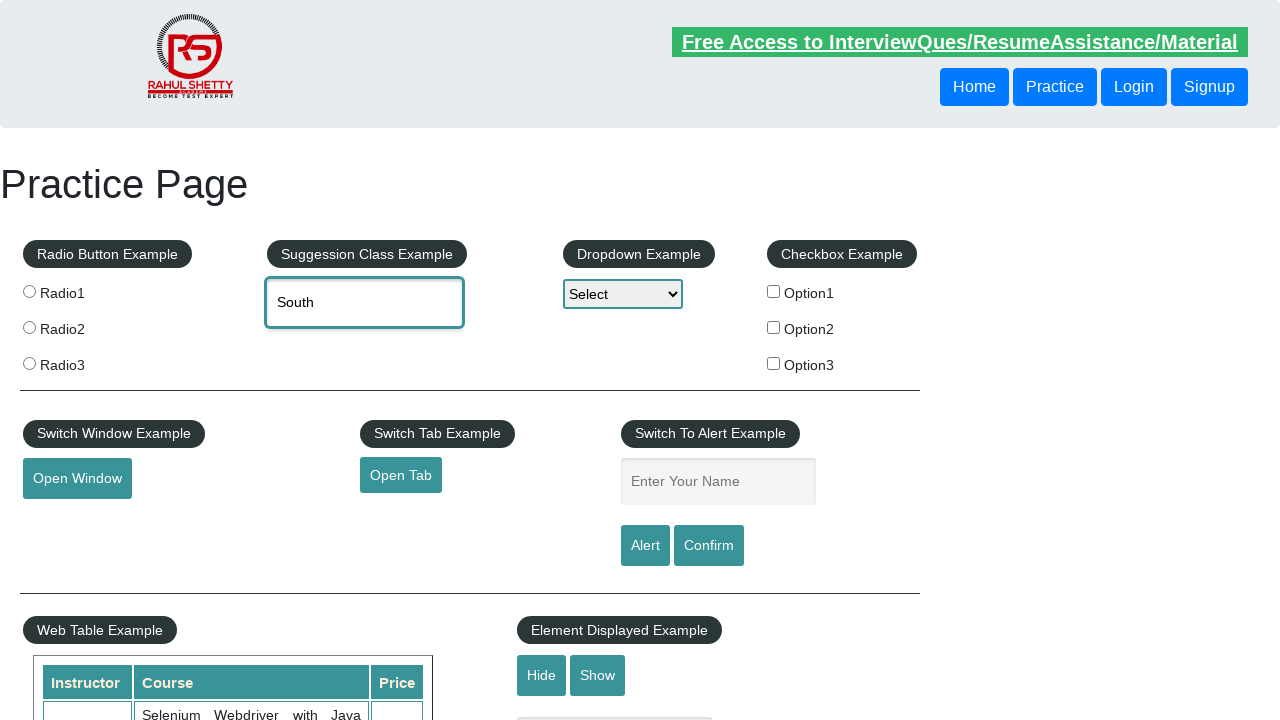

Autocomplete suggestions dropdown appeared
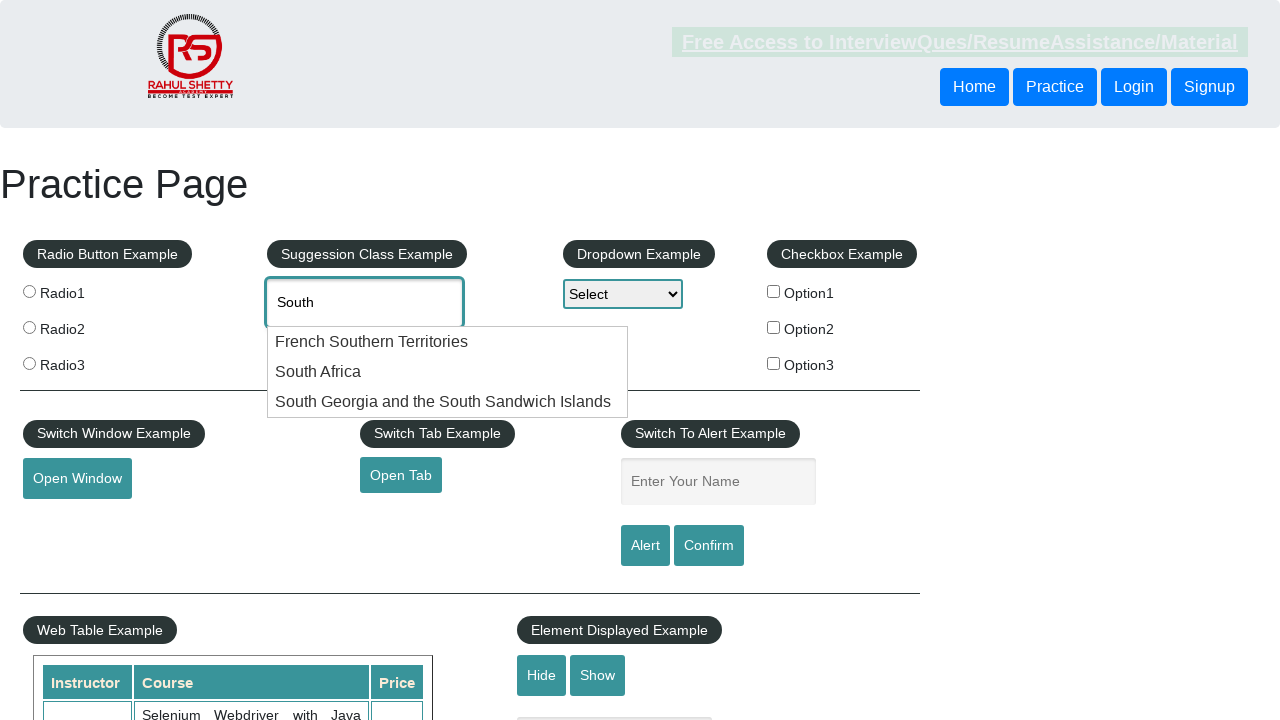

Clicked on suggestion: 'South Georgia and the South Sandwich Islands' at (448, 402) on div.ui-menu-item-wrapper >> nth=2
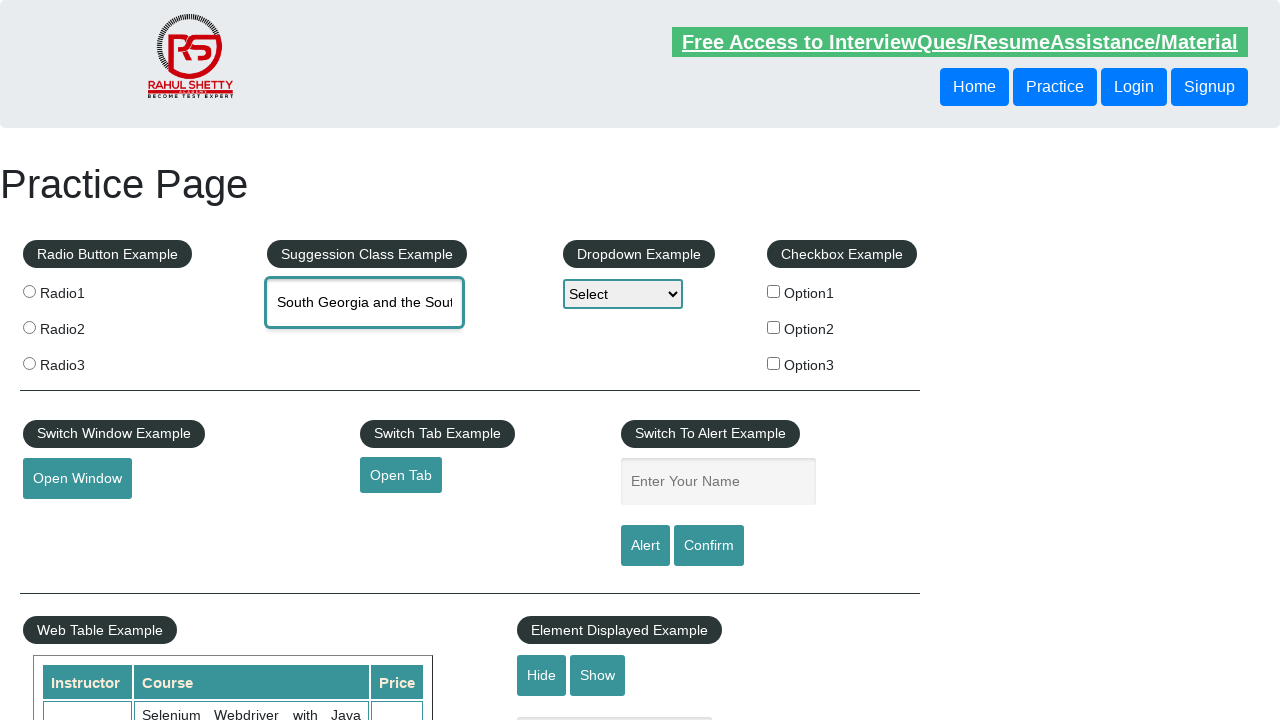

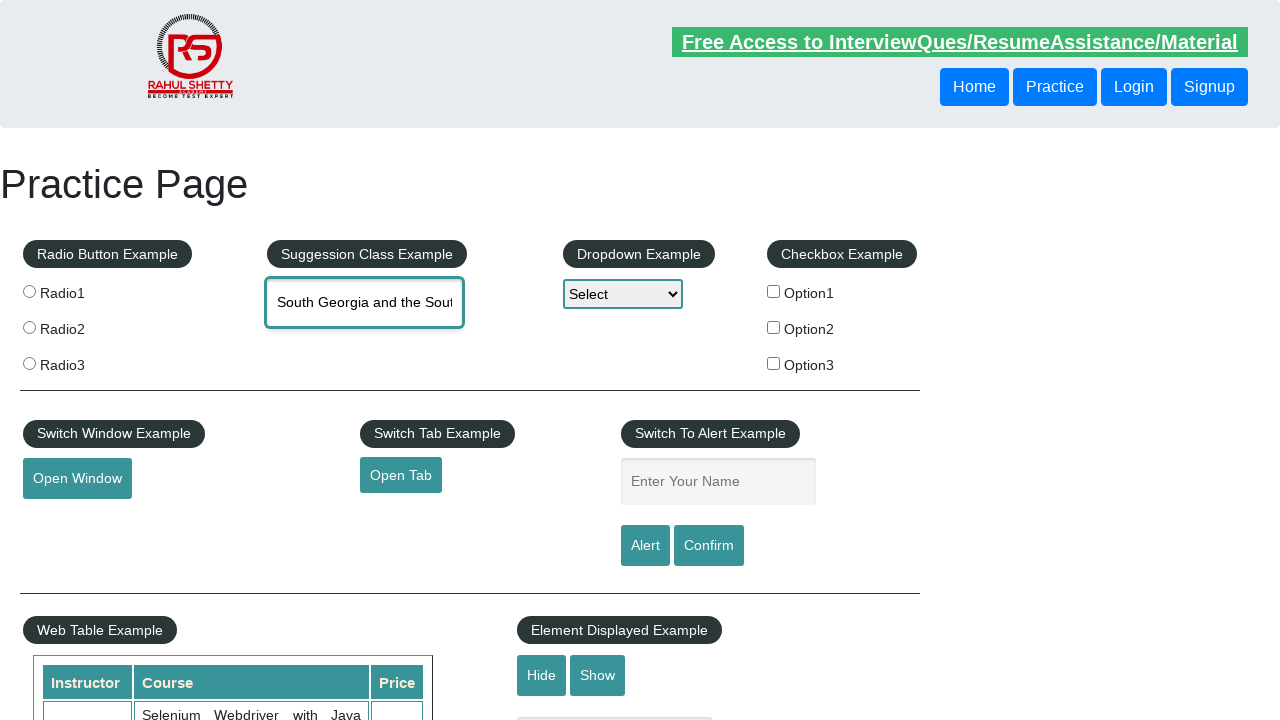